Tests product category navigation and search verification by navigating to Women > Tops category, finding Blue Top product, then searching for the same product to verify it matches

Starting URL: https://automationexercise.com/

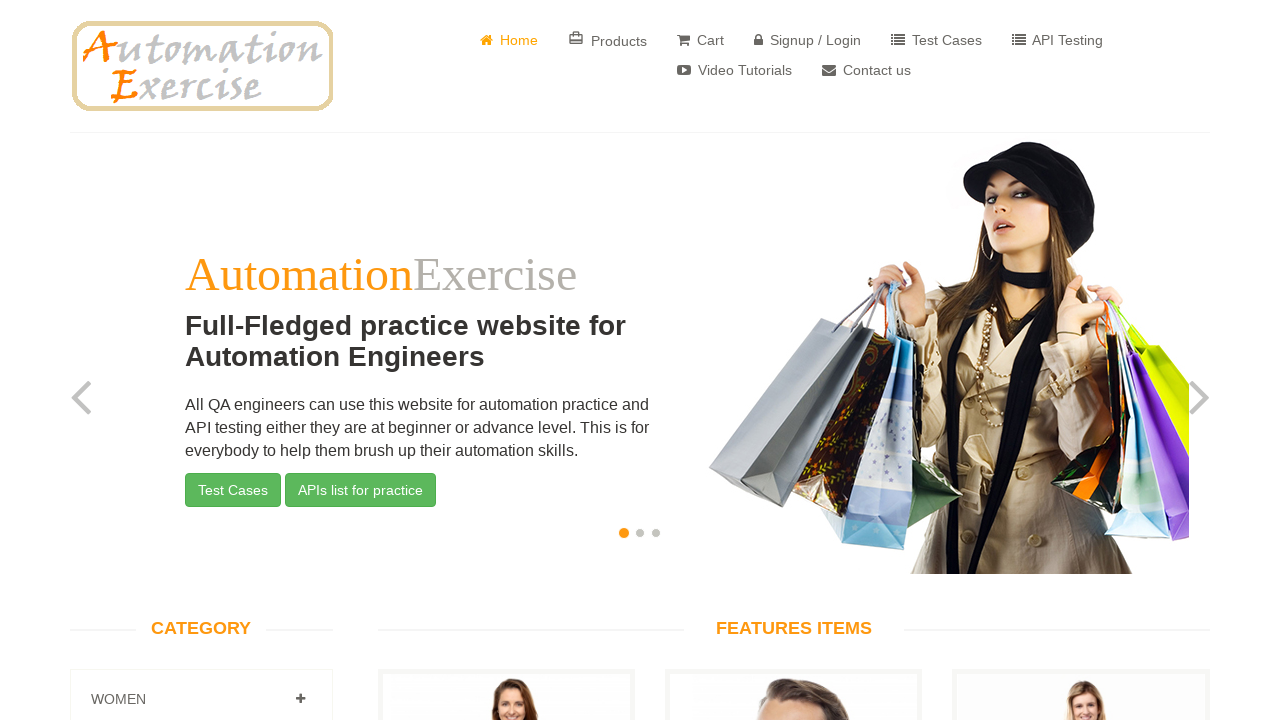

Waited for Category section to load
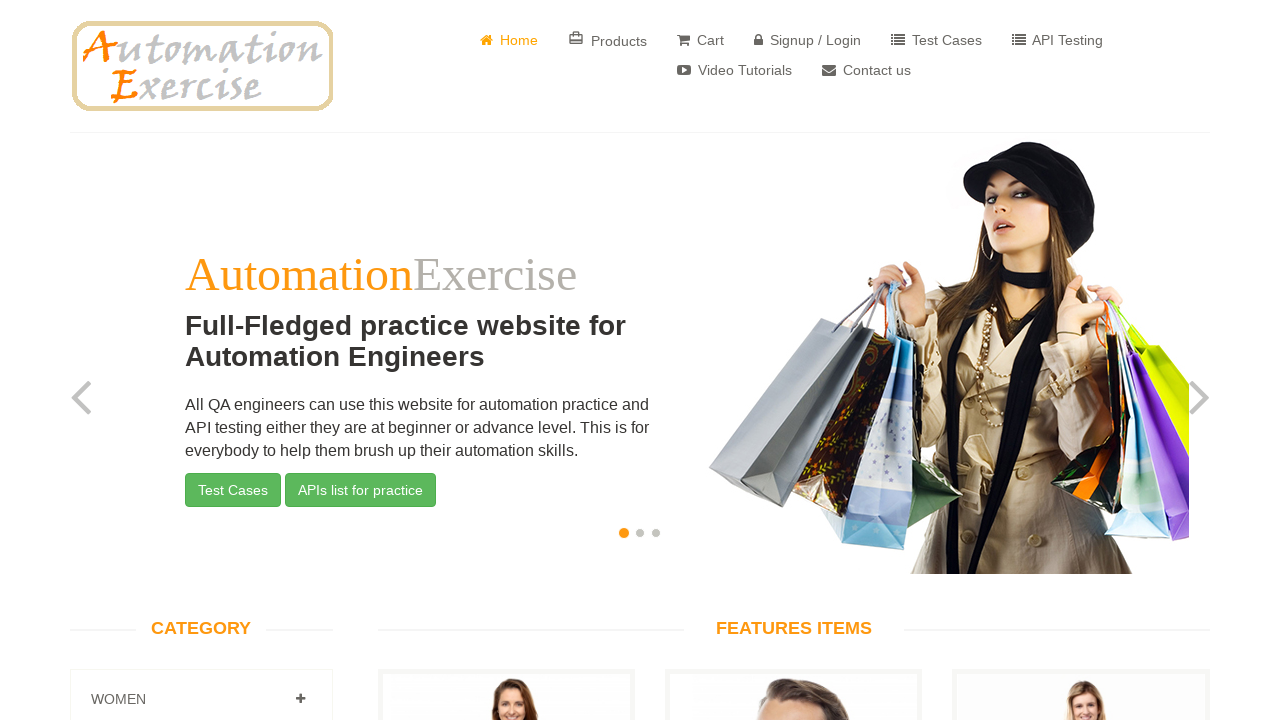

Scrolled down to view all categories
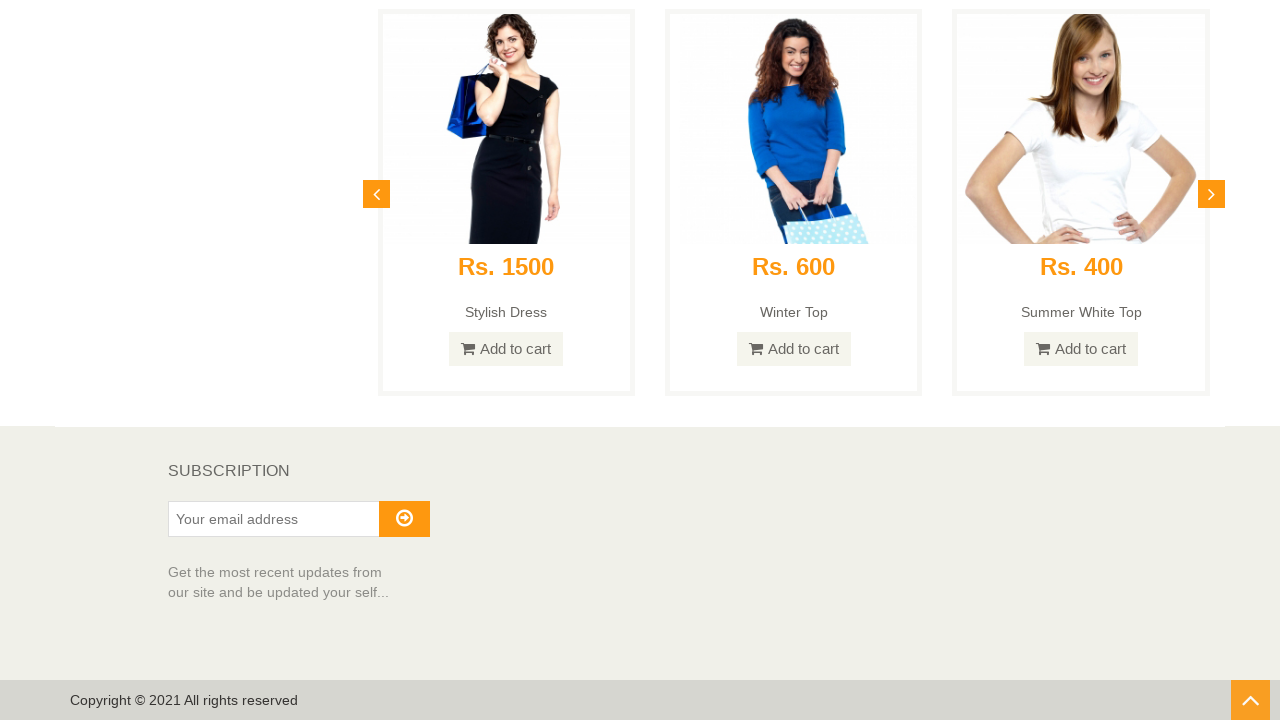

Clicked on Women category at (300, 361) on a:has-text('Women')
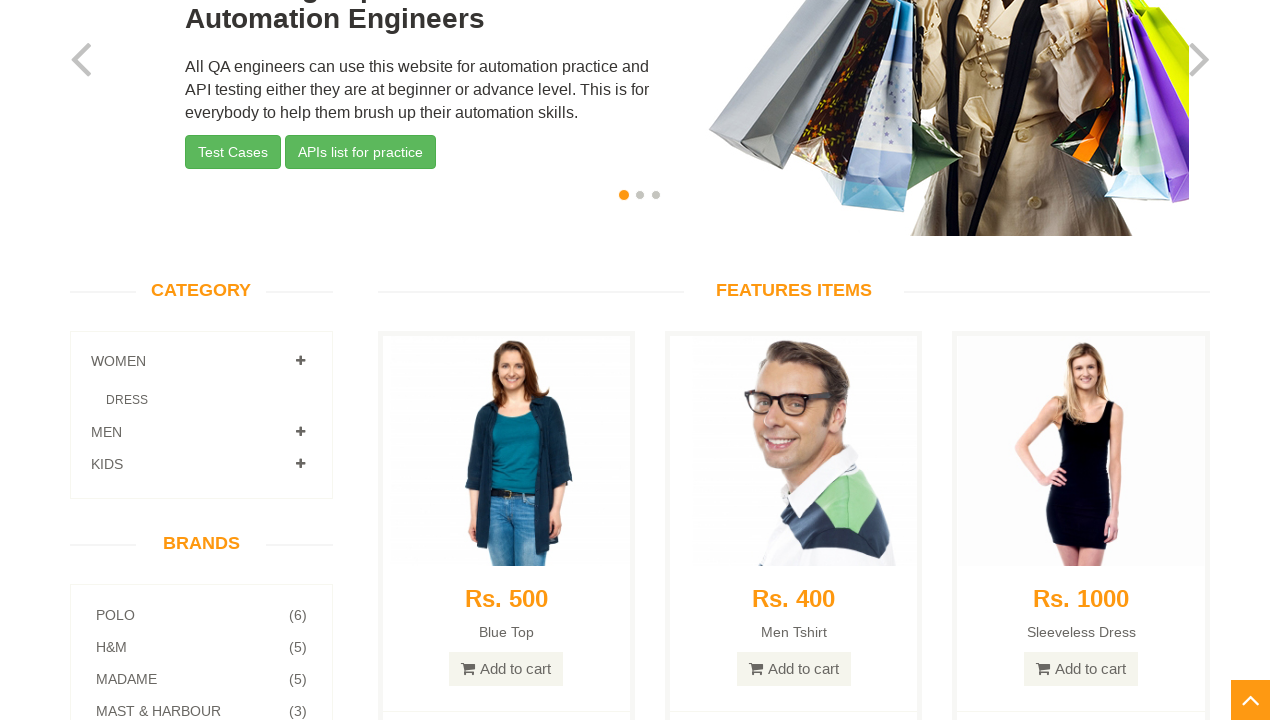

Waited for Tops subcategory to appear
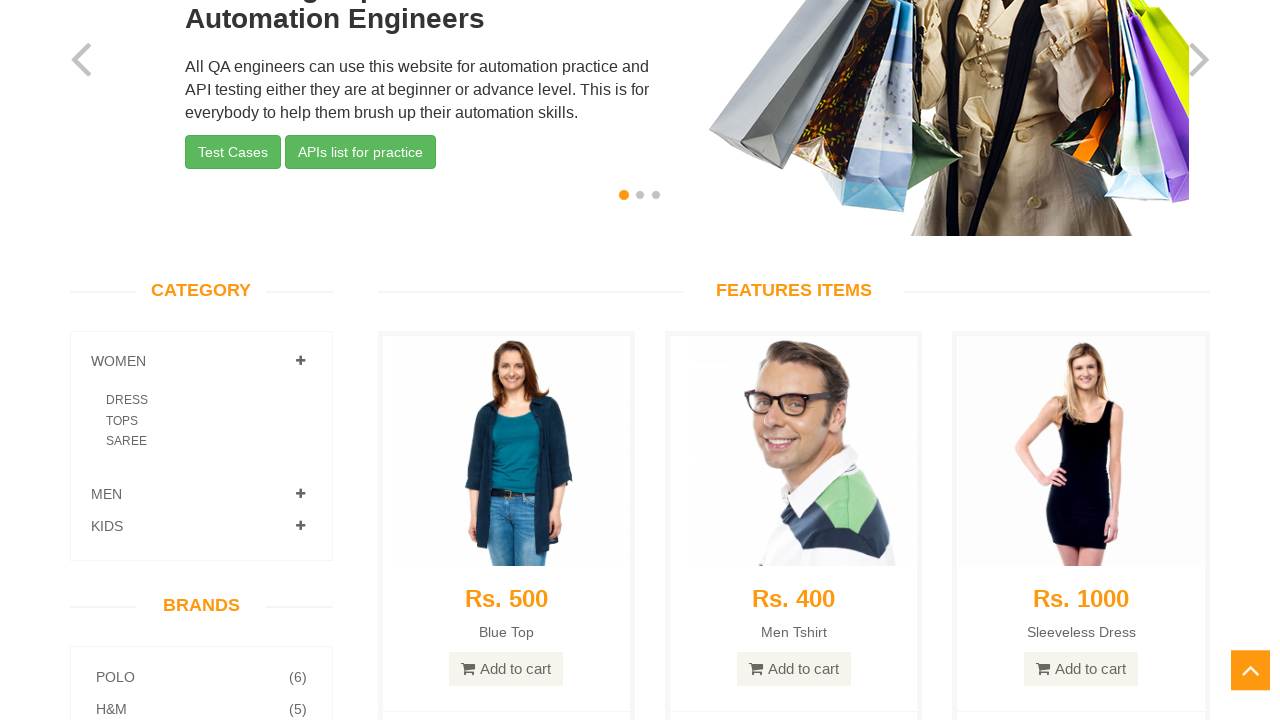

Clicked on Tops subcategory at (122, 421) on a:has-text('Tops')
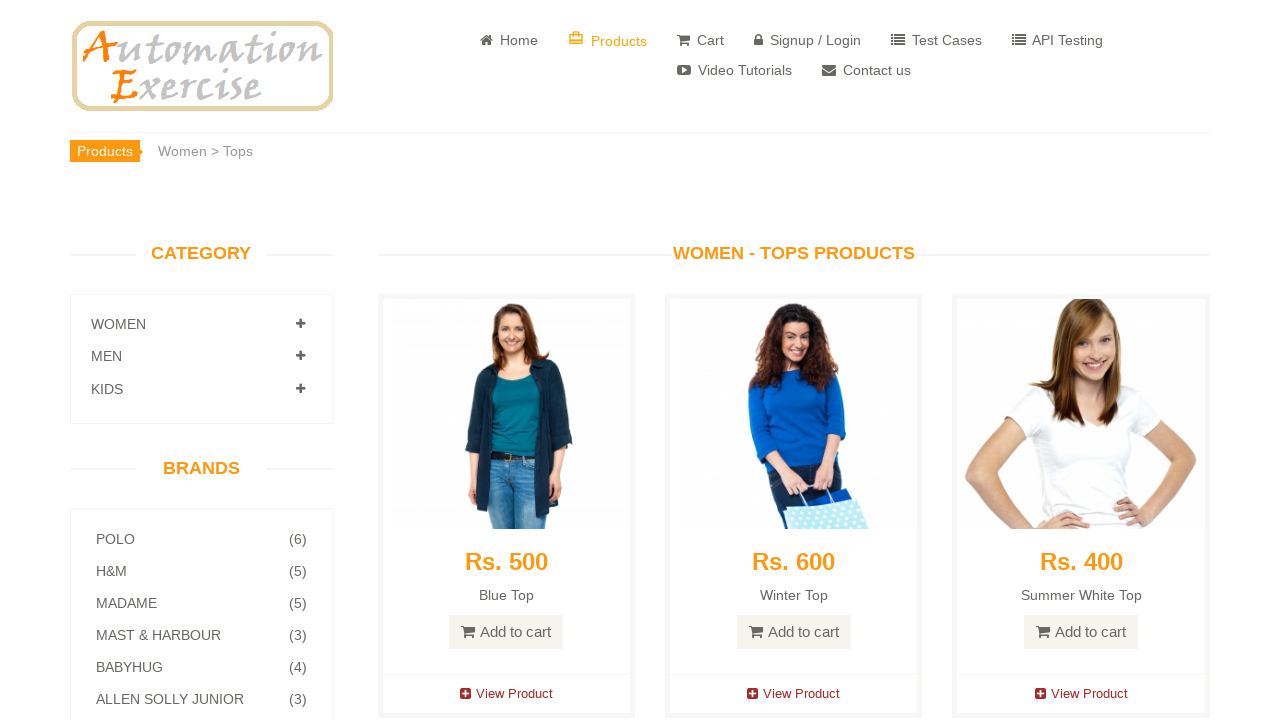

Women - Tops Products page loaded
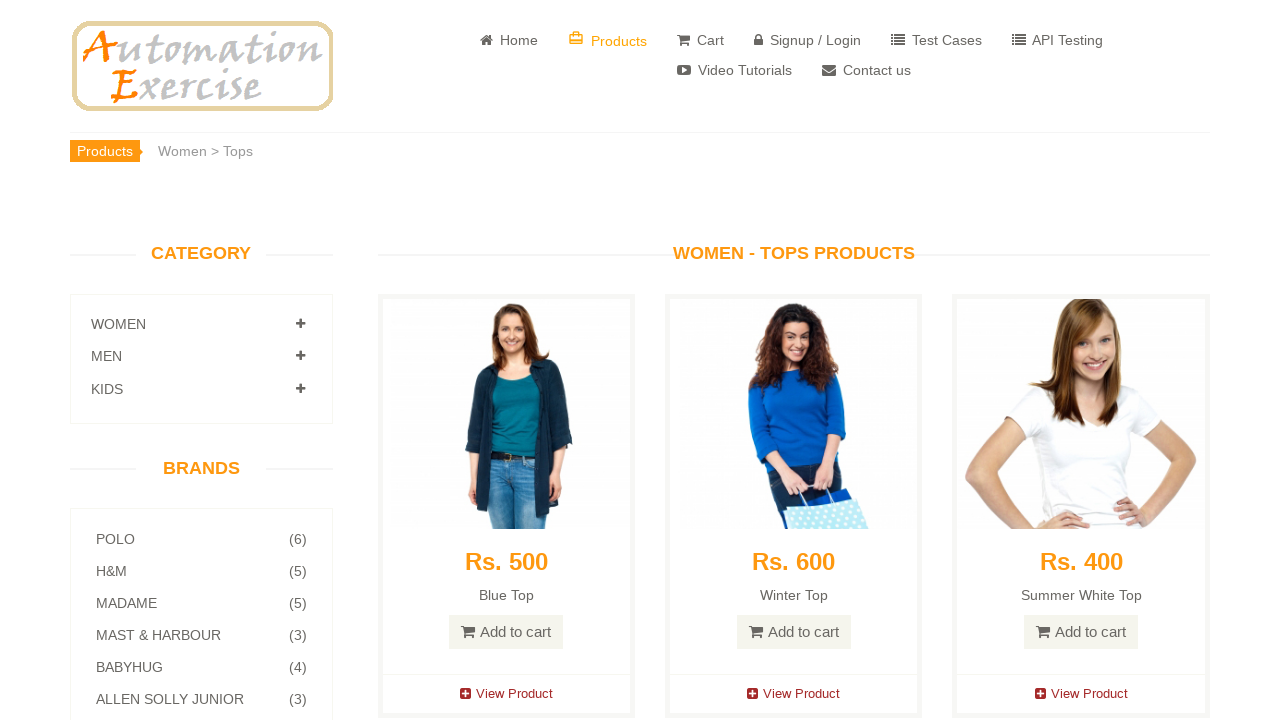

Hovered over Blue Top product in category listing at (506, 595) on p:has-text('Blue Top')
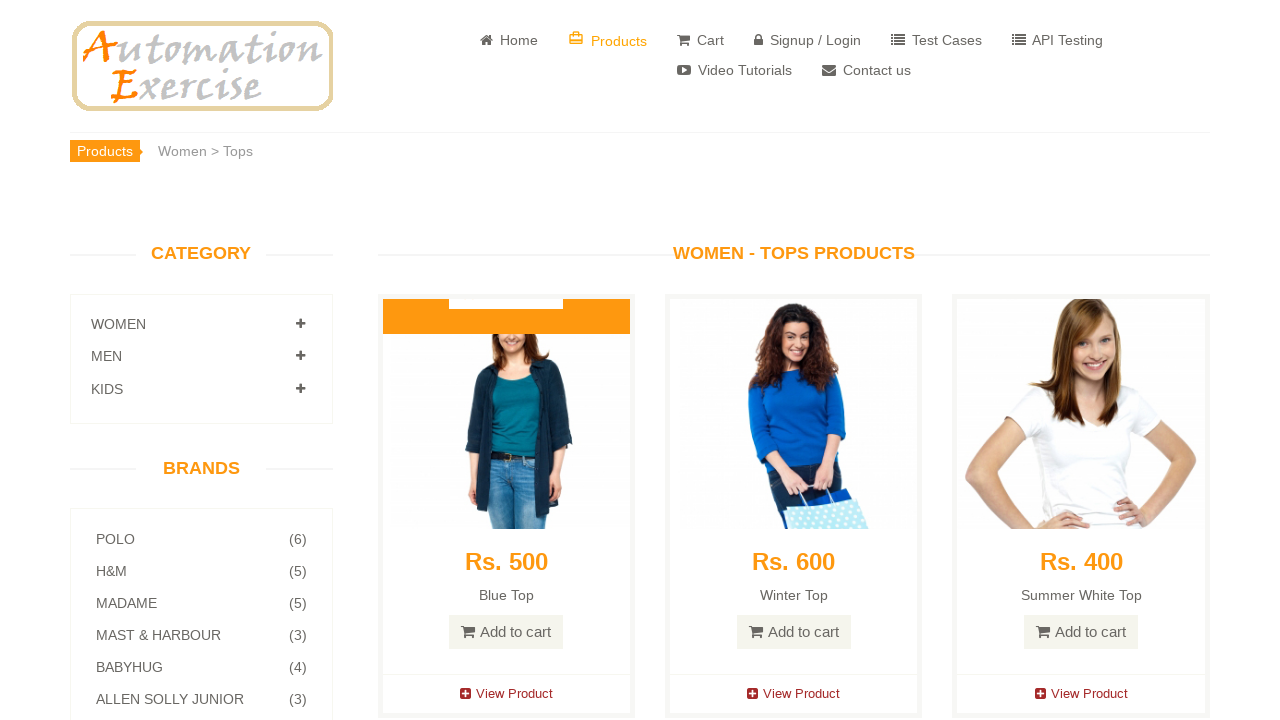

Clicked on Products navigation icon at (576, 38) on i.material-icons.card_travel
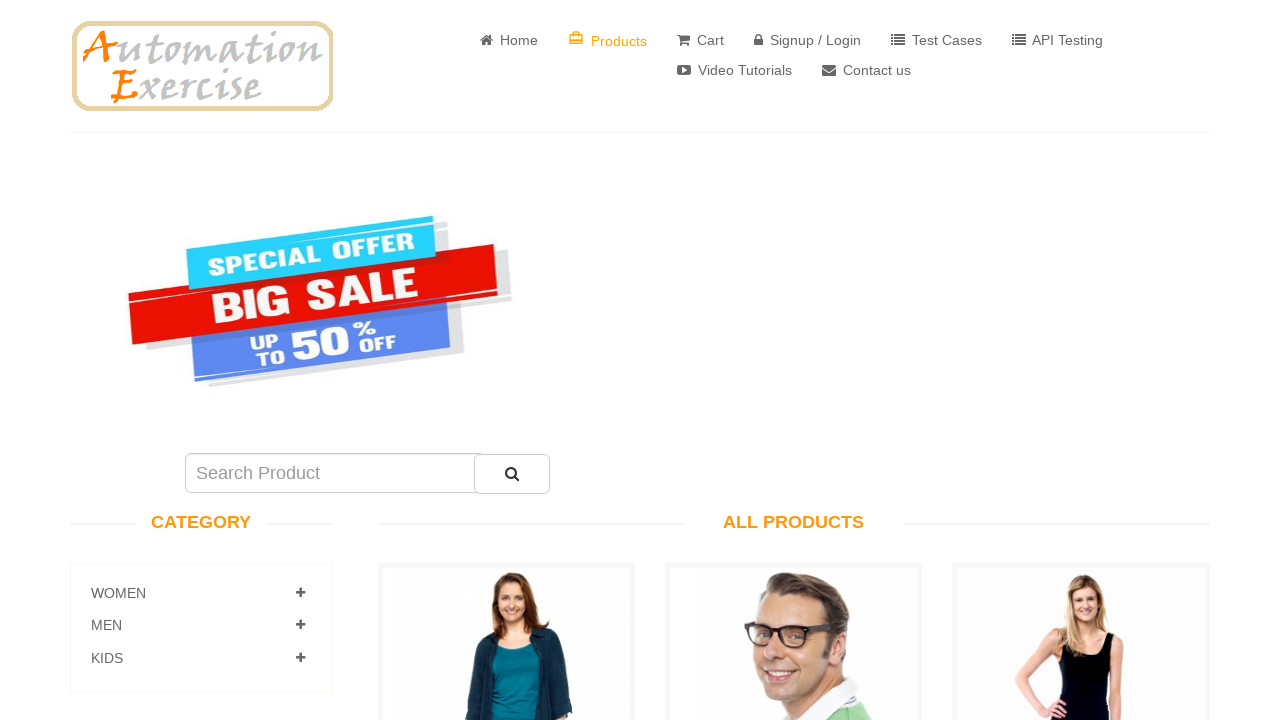

Search bar appeared and is ready for input
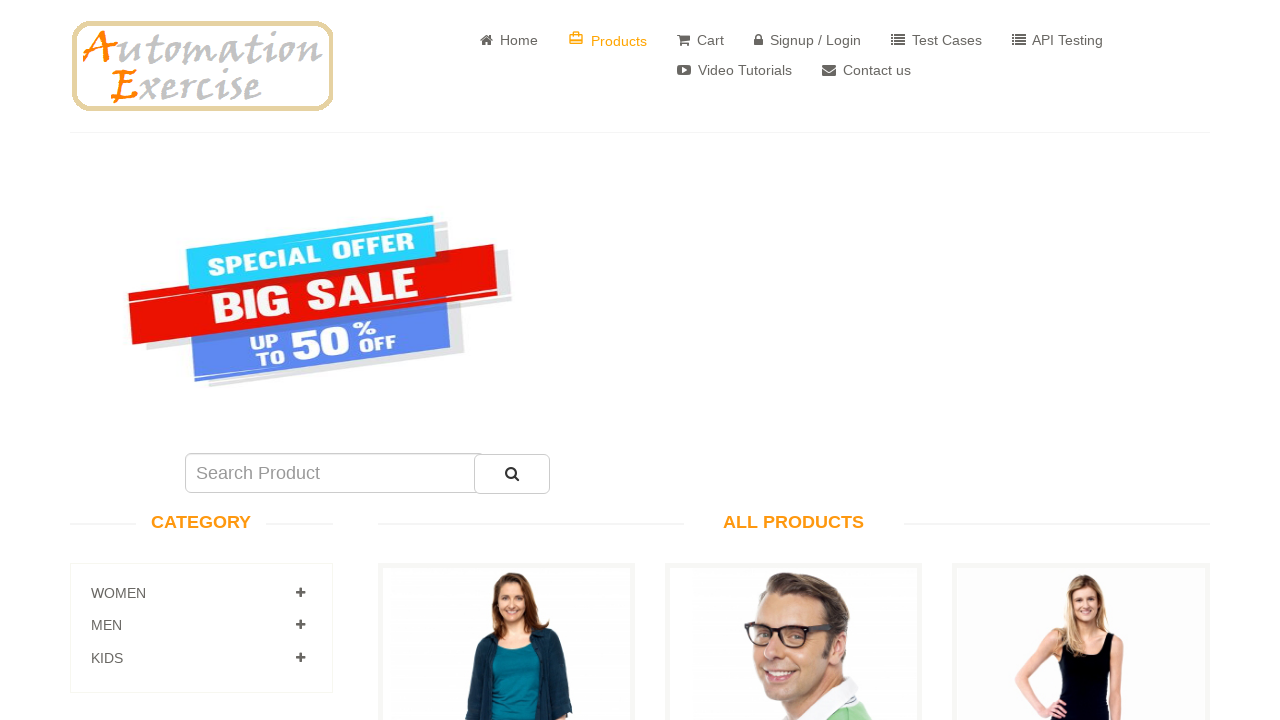

Entered 'Blue Top' in the search field on input#search_product
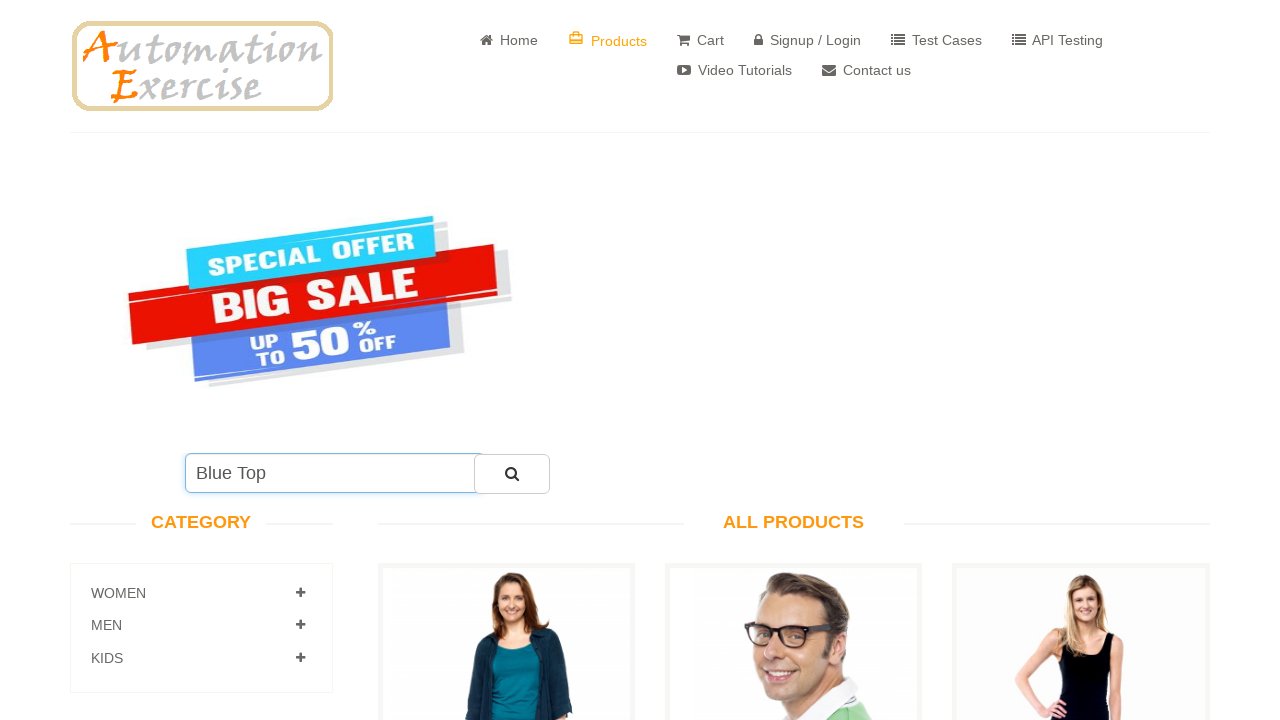

Clicked search submit button to search for Blue Top at (512, 474) on button#submit_search
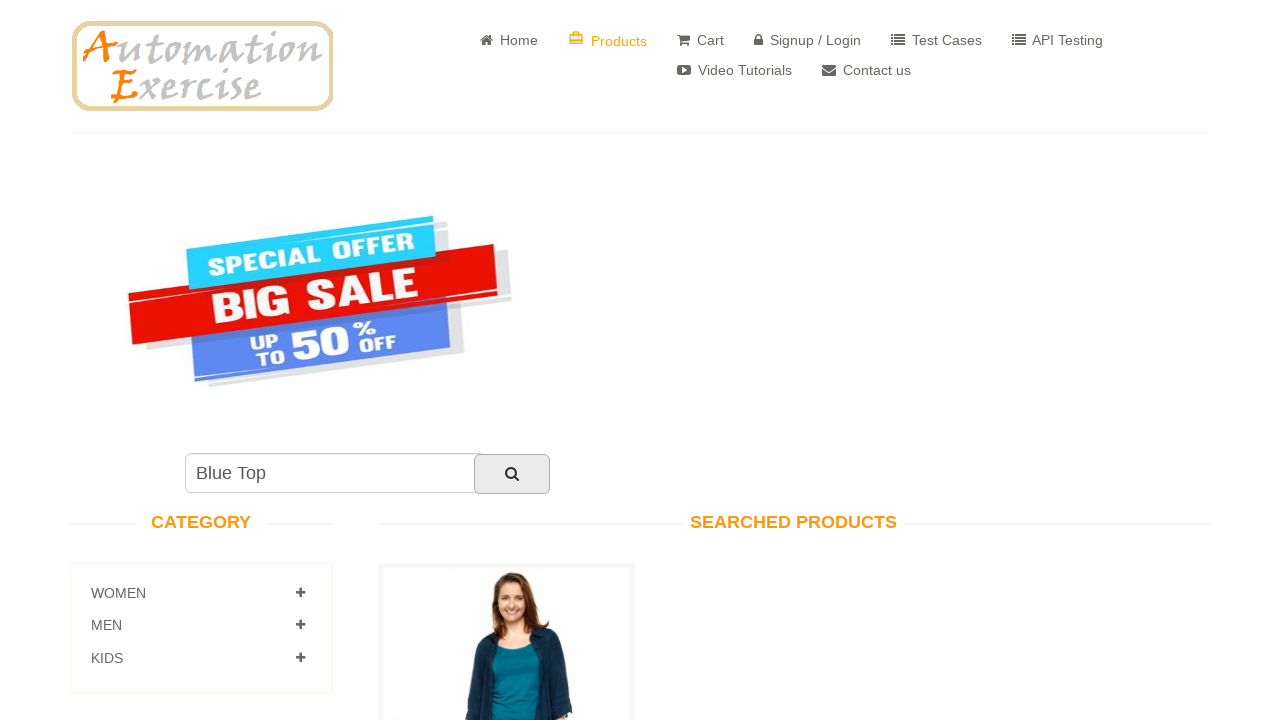

Search results loaded with Blue Top product found
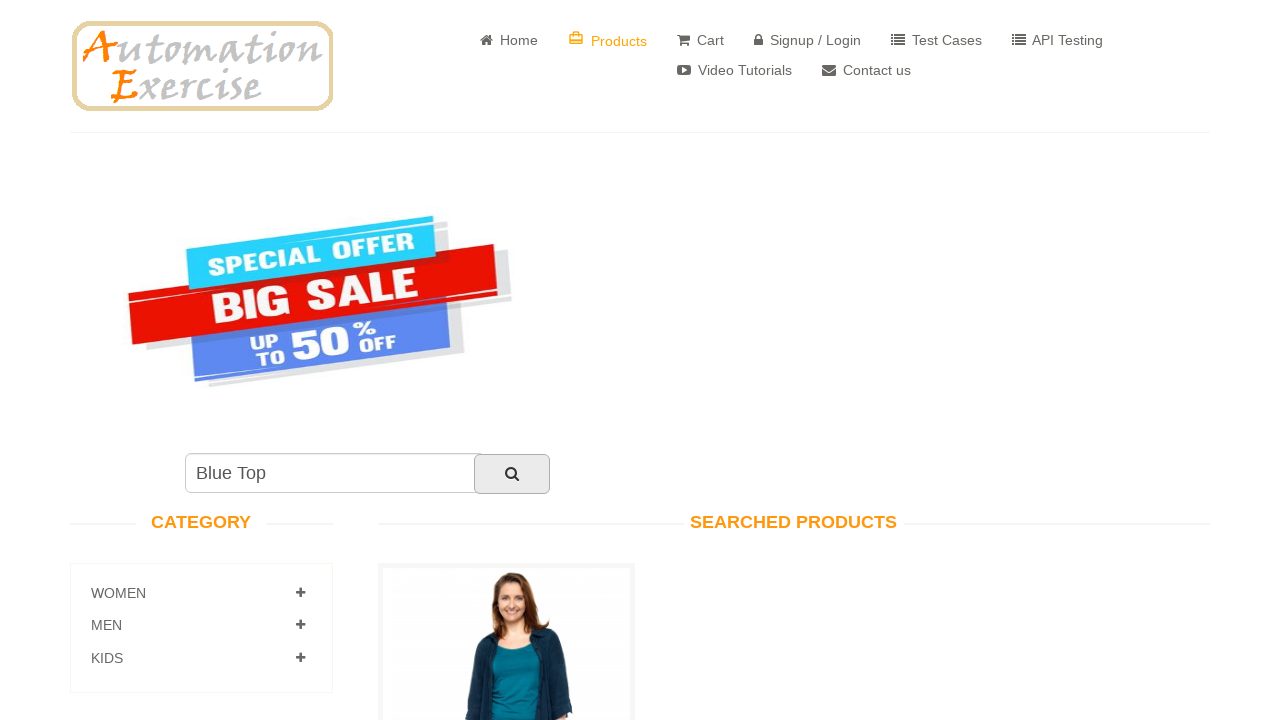

Hovered over Blue Top search result product at (506, 360) on p:has-text('Blue Top')
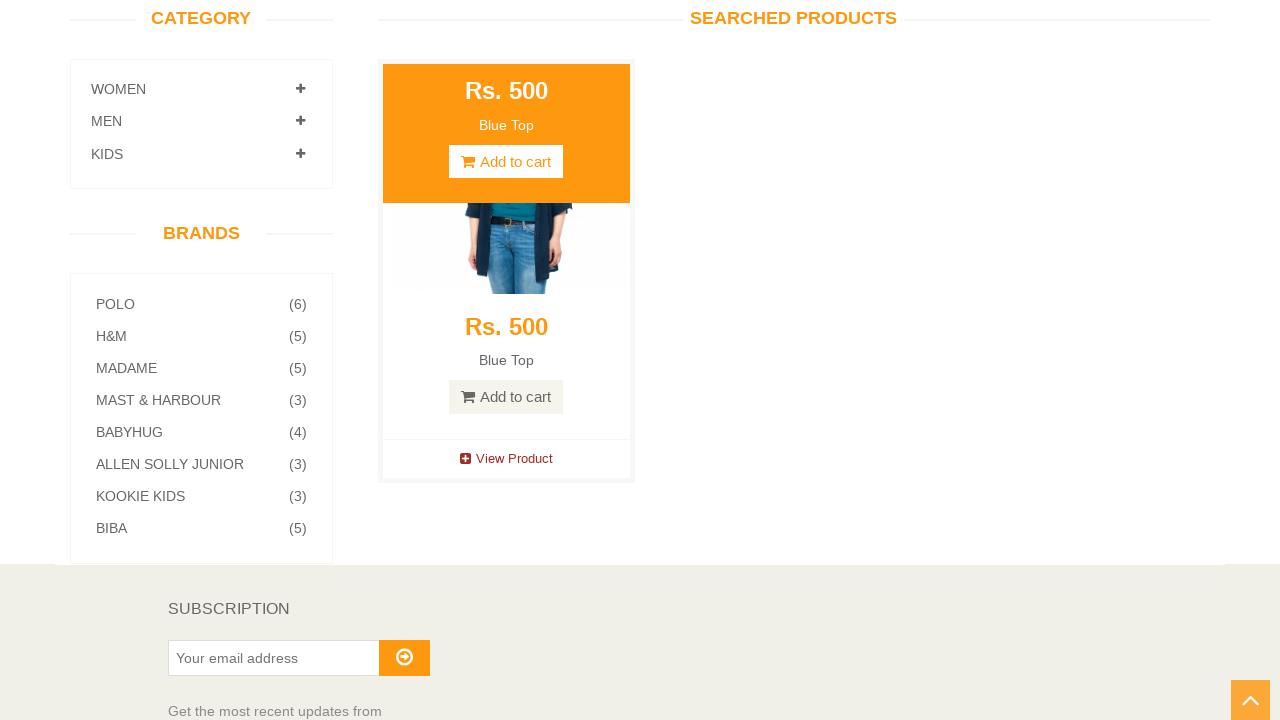

Verified Blue Top product name is visible in search results
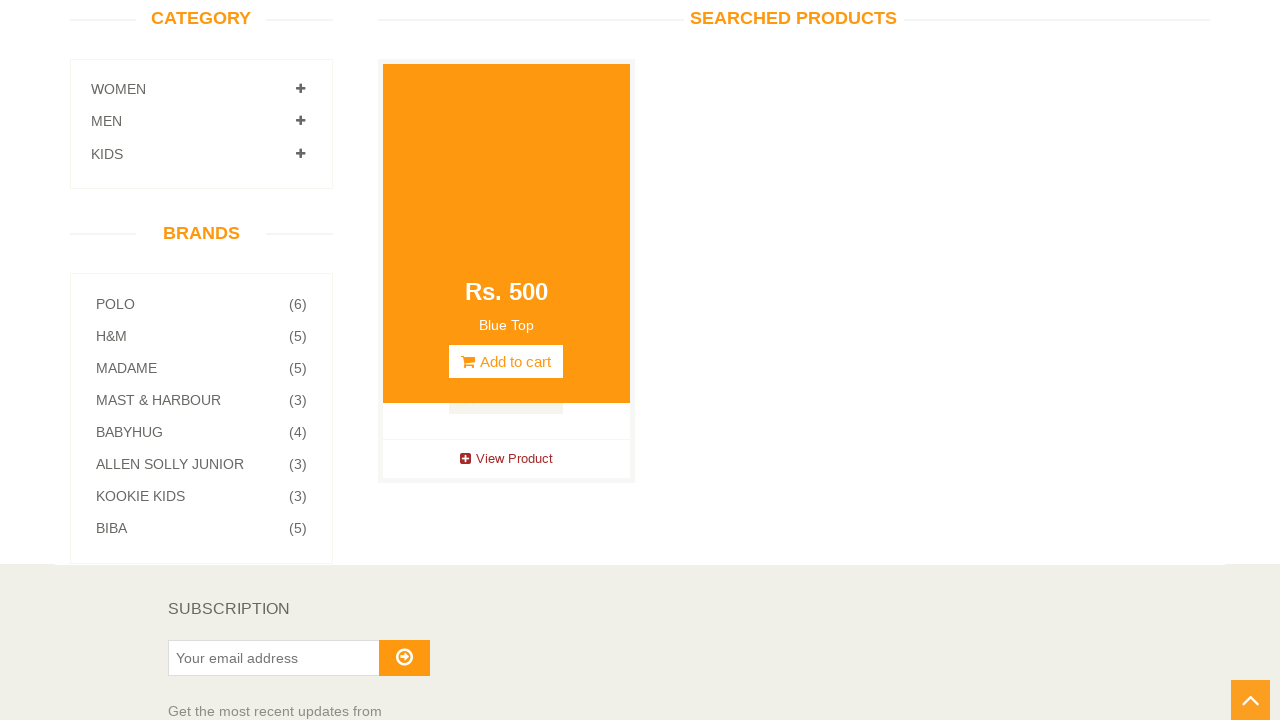

Verified product price (Rs. 500) is visible and matches expected value
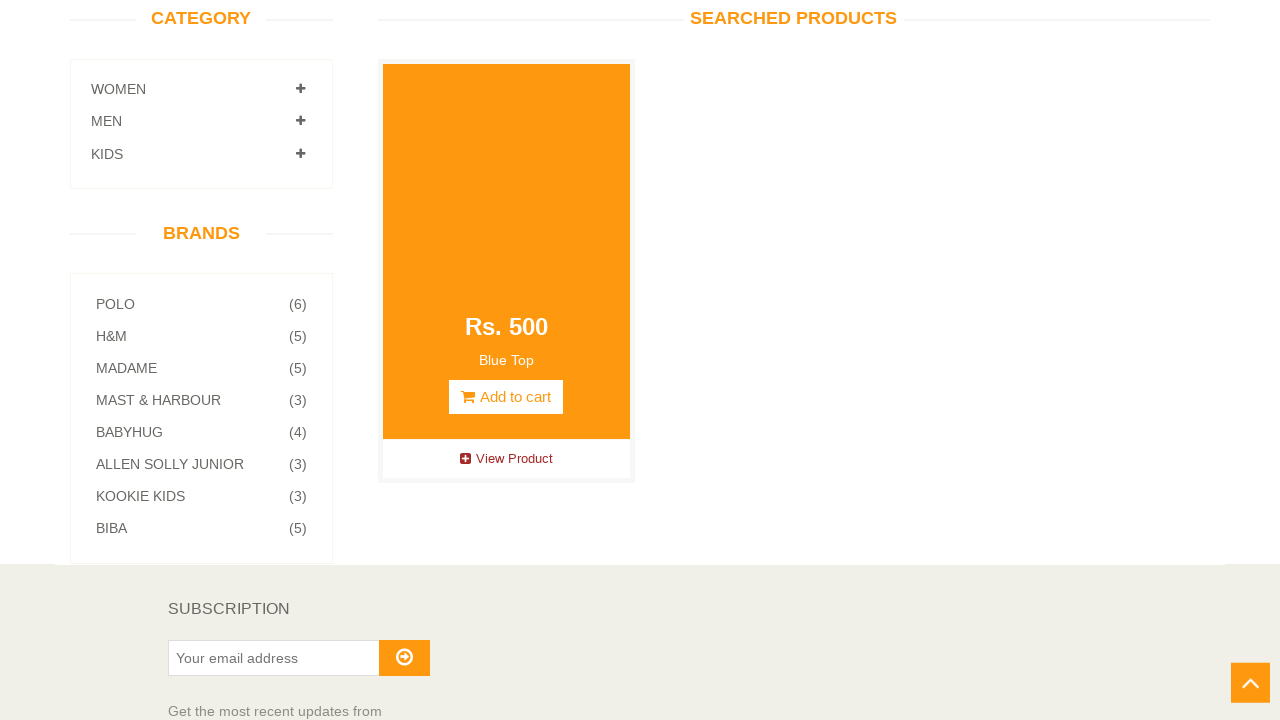

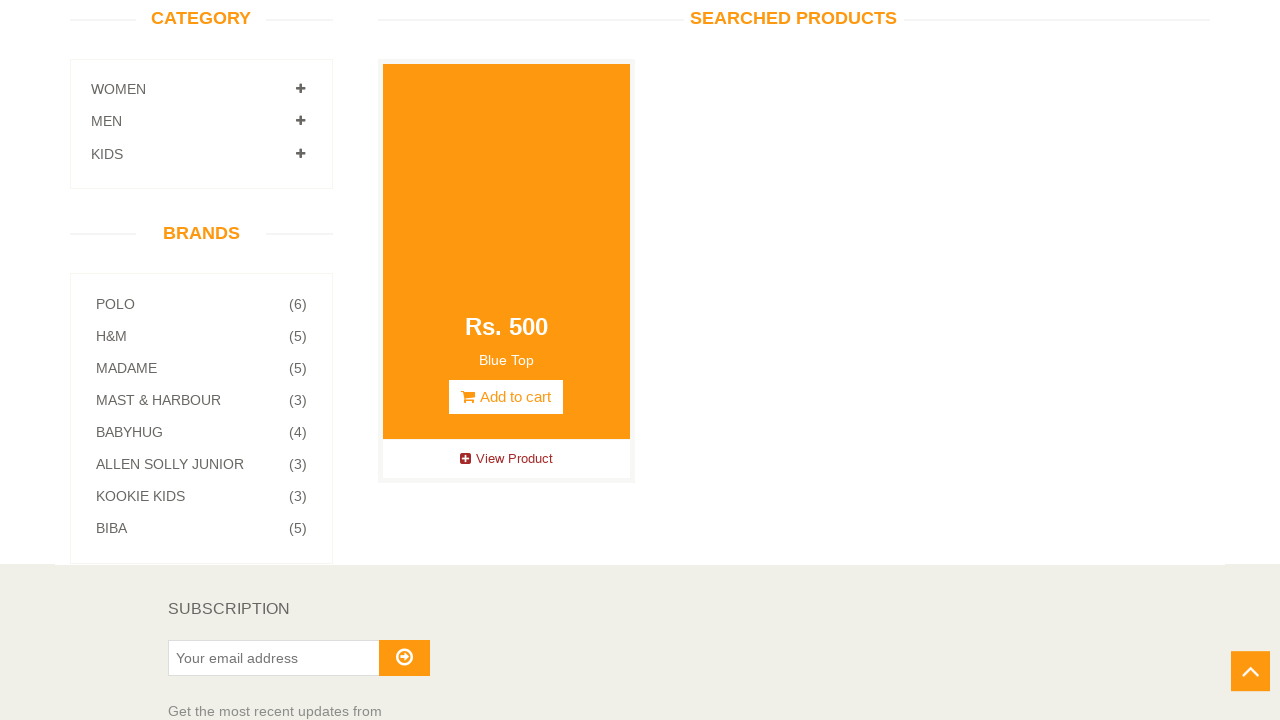